Tests dynamic controls with explicit waits by clicking Remove button and verifying "It's gone!" message appears, then clicking Add button and verifying "It's back!" message appears.

Starting URL: https://the-internet.herokuapp.com/dynamic_controls

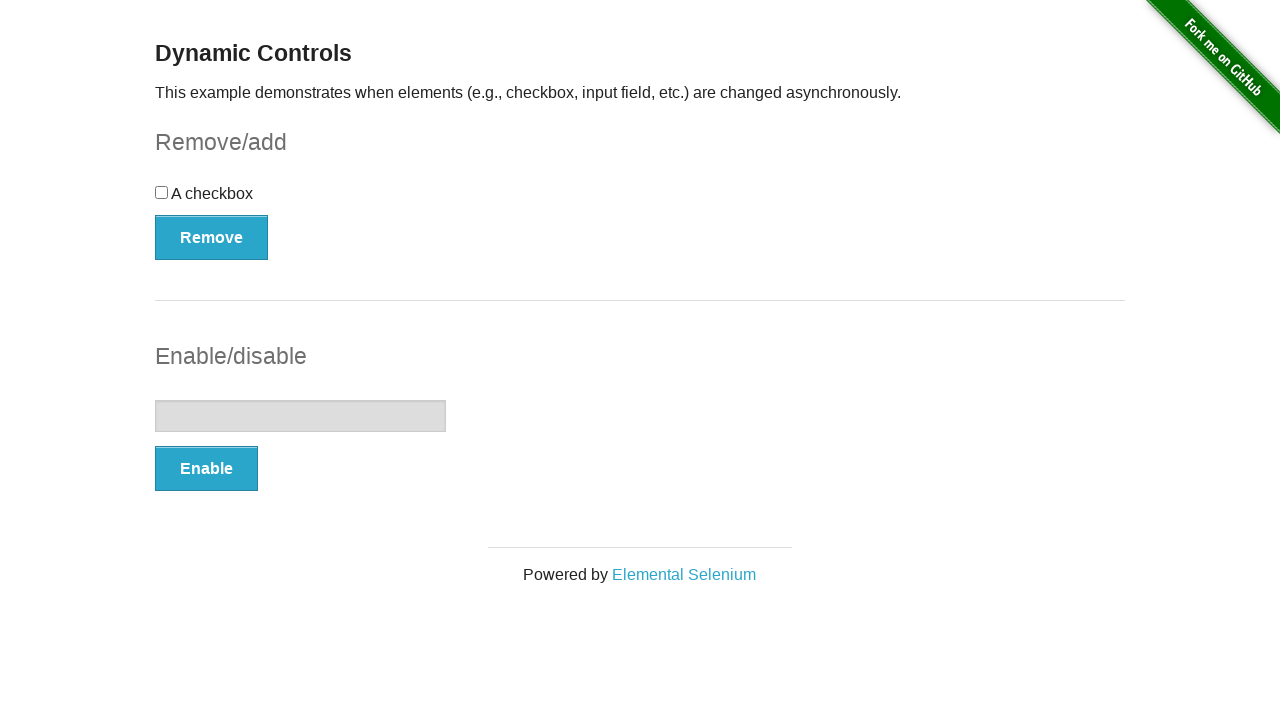

Clicked Remove button to remove dynamic control at (212, 237) on xpath=//button[@onclick='swapCheckbox()']
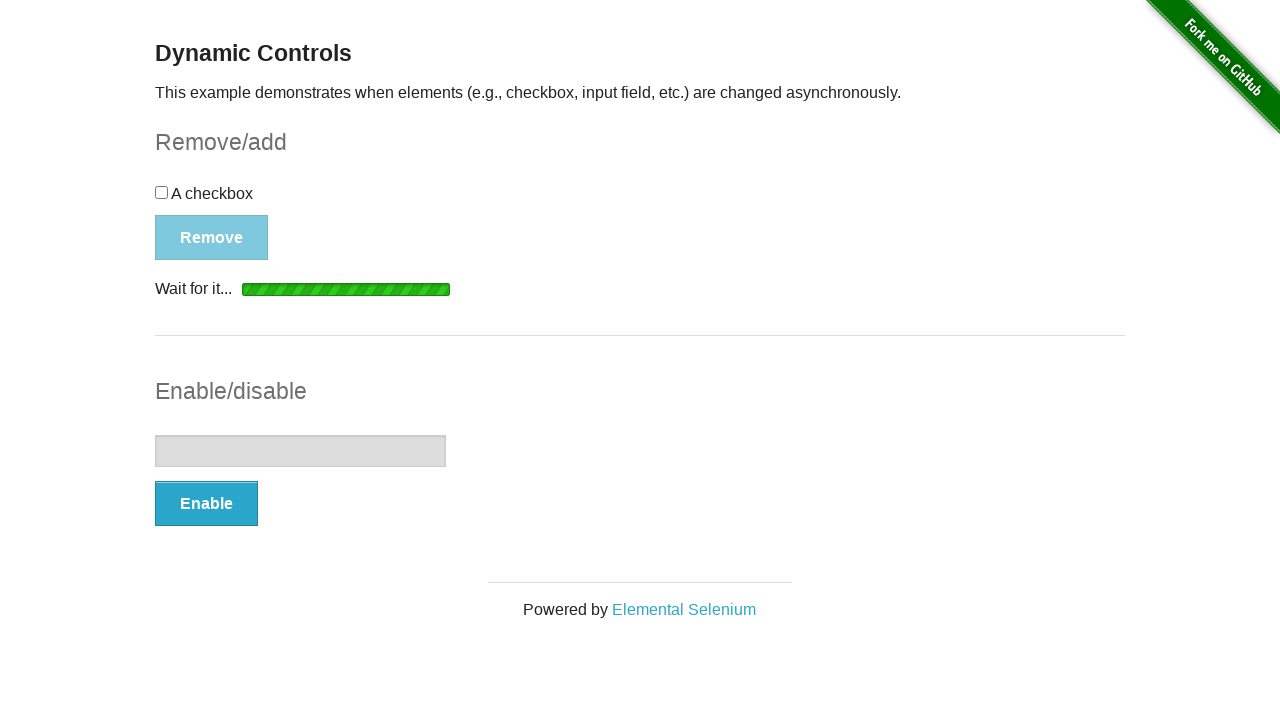

Waited for and found 'It's gone!' message
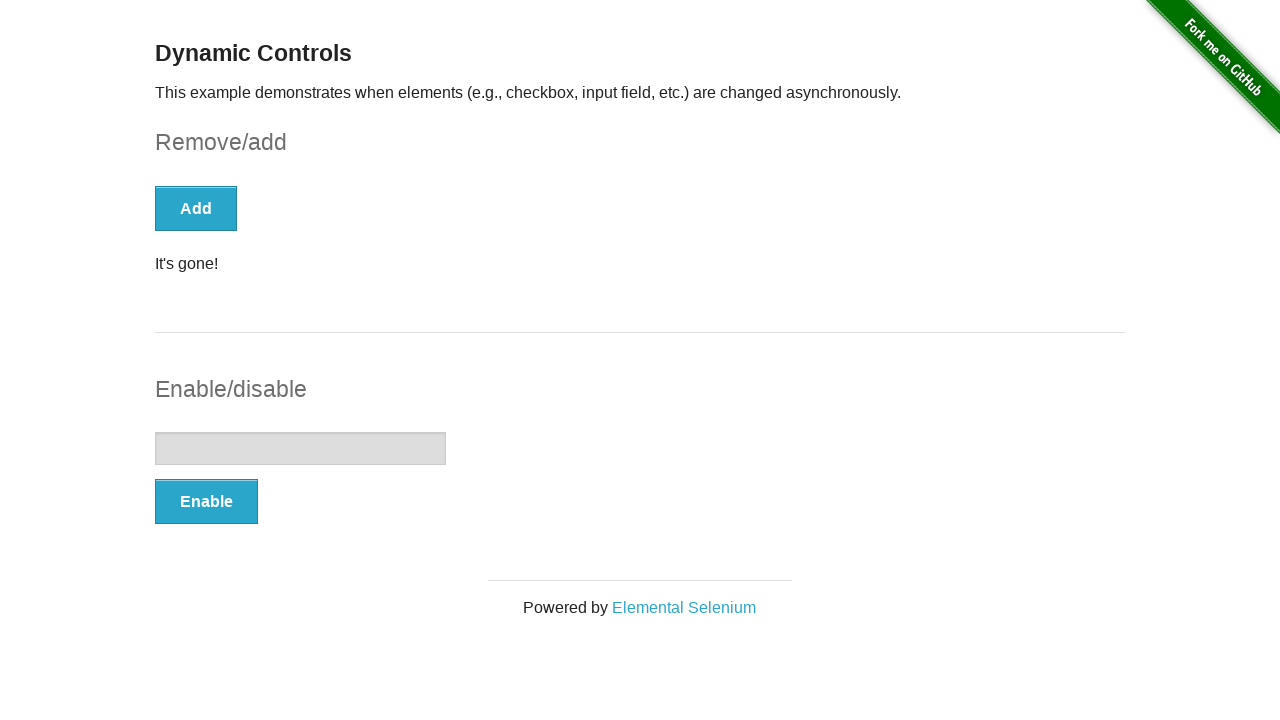

Verified 'It's gone!' message is visible
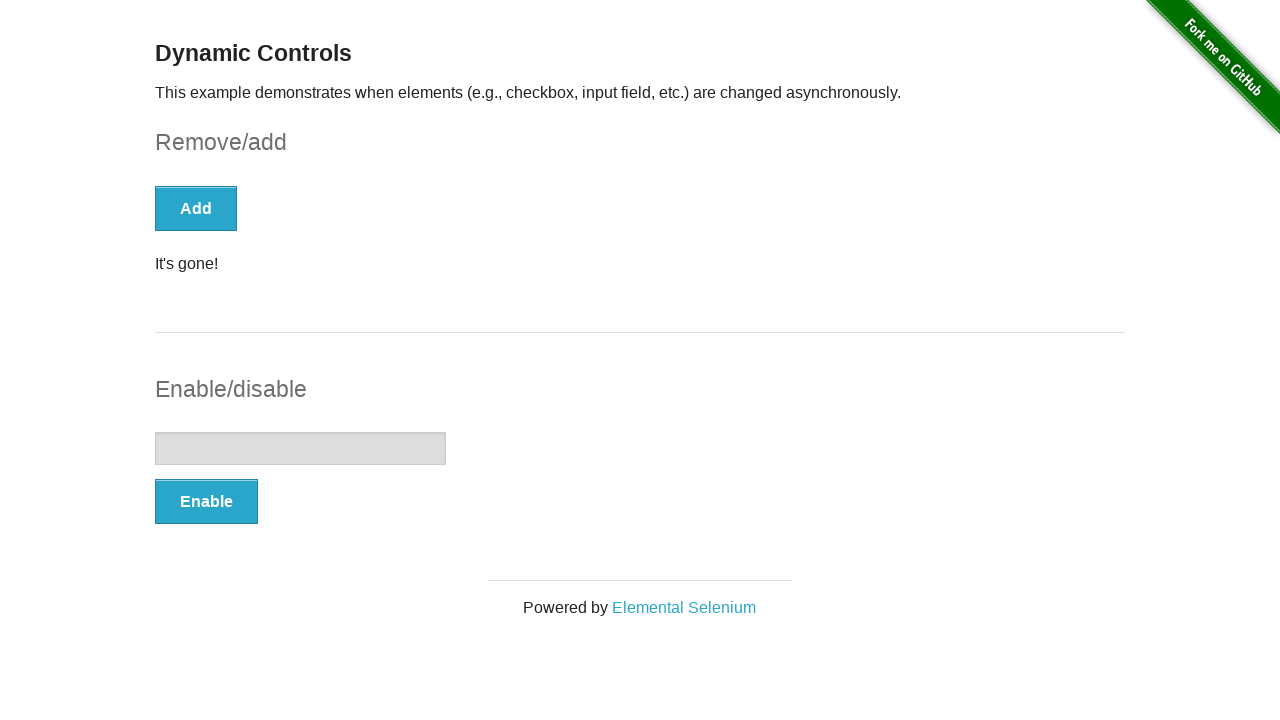

Clicked Add button to restore dynamic control at (196, 208) on xpath=//button[text()='Add']
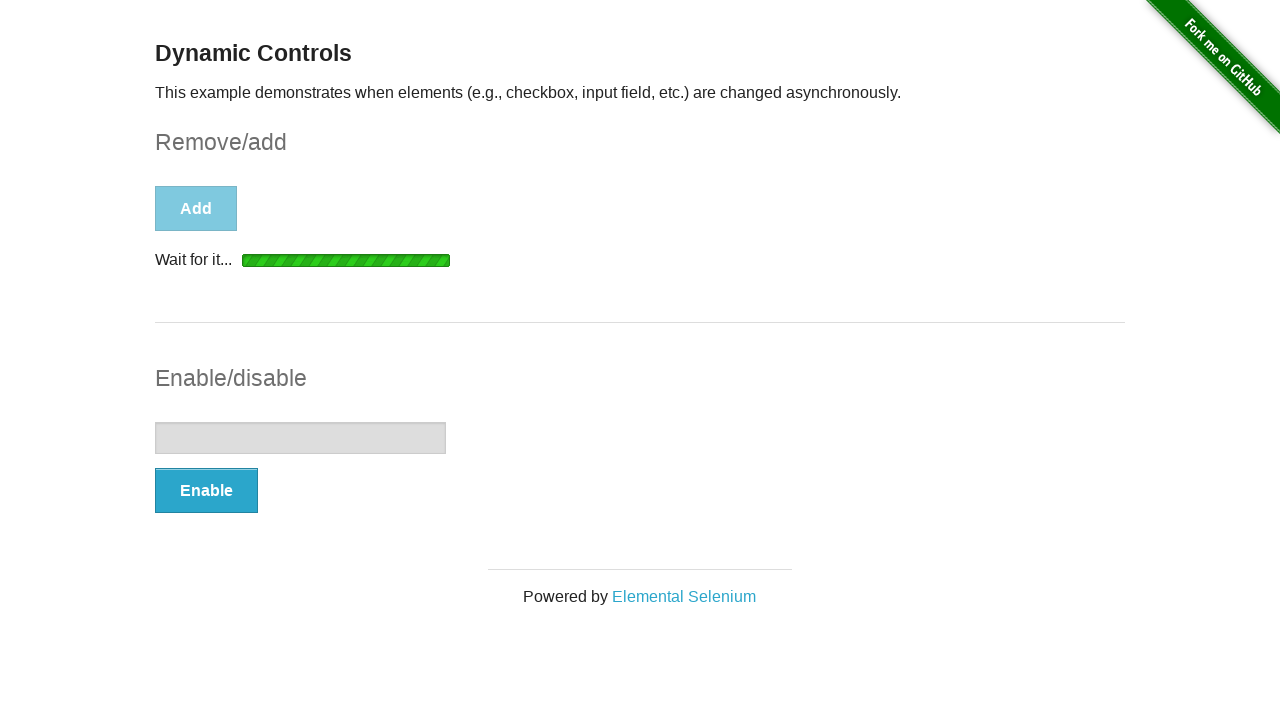

Waited for and found 'It's back!' message
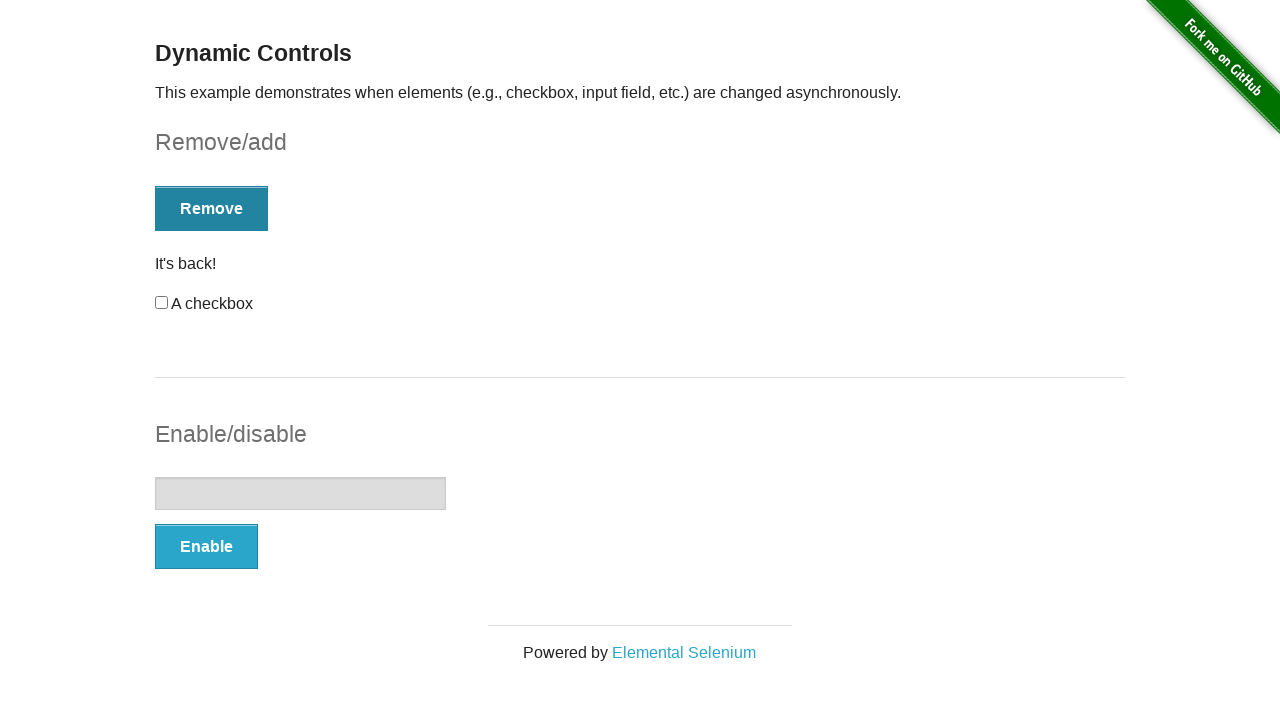

Verified 'It's back!' message is visible
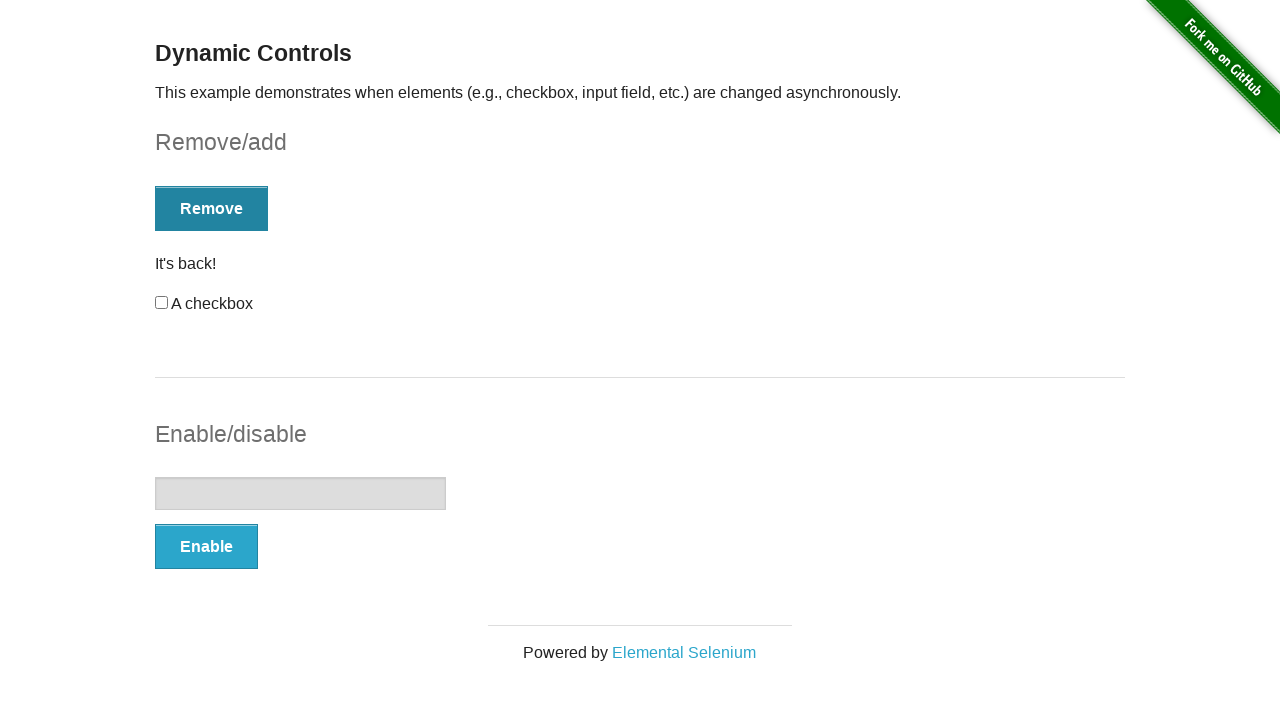

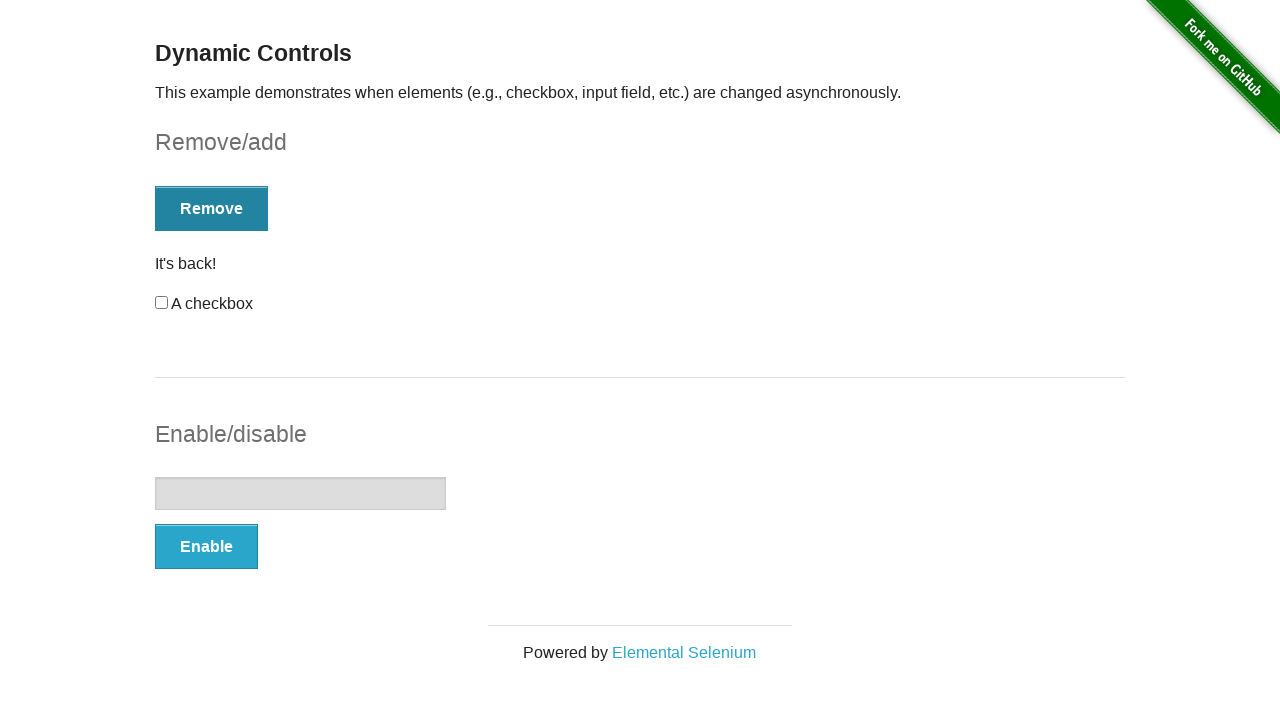